Tests text input functionality by navigating to the text input page, entering a new button name, clicking the button, and verifying the button text updates.

Starting URL: http://uitestingplayground.com/

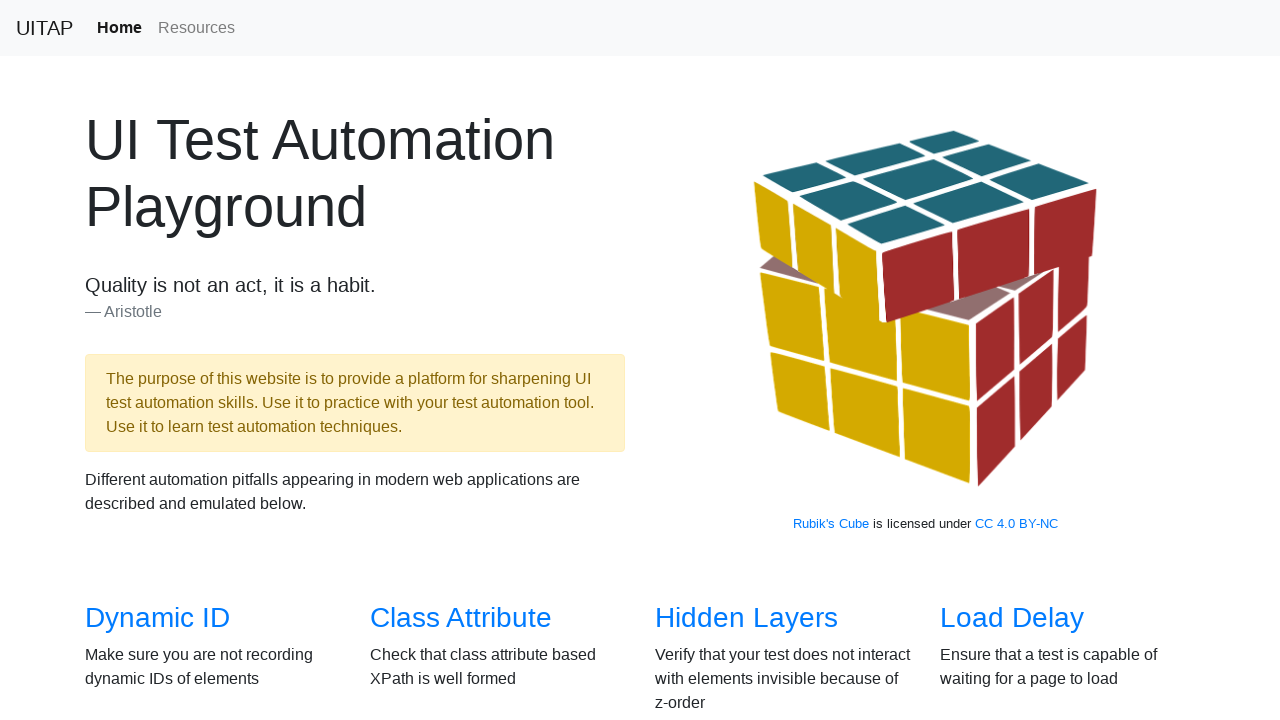

Clicked on the Text Input link in the overview section at (1002, 360) on xpath=//*[@id='overview']/div/div[2]/div[4]/h3/a
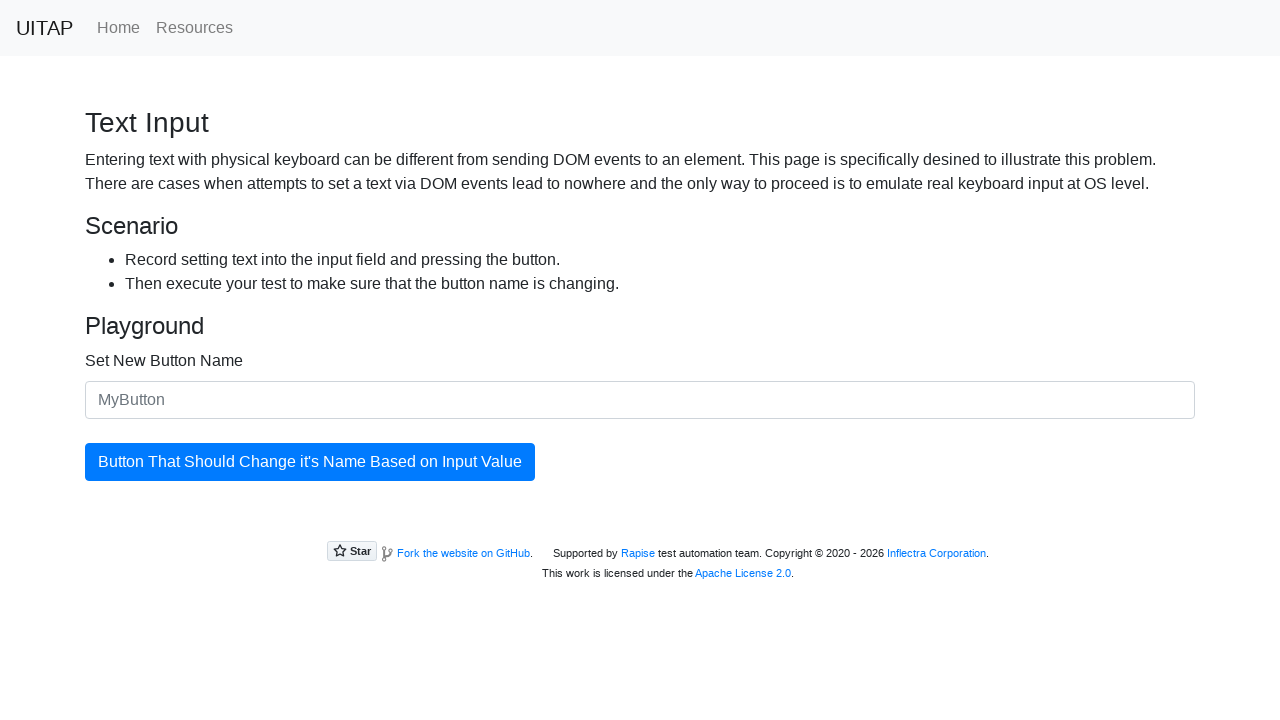

Filled the button name input field with 'Updated Button' on #newButtonName
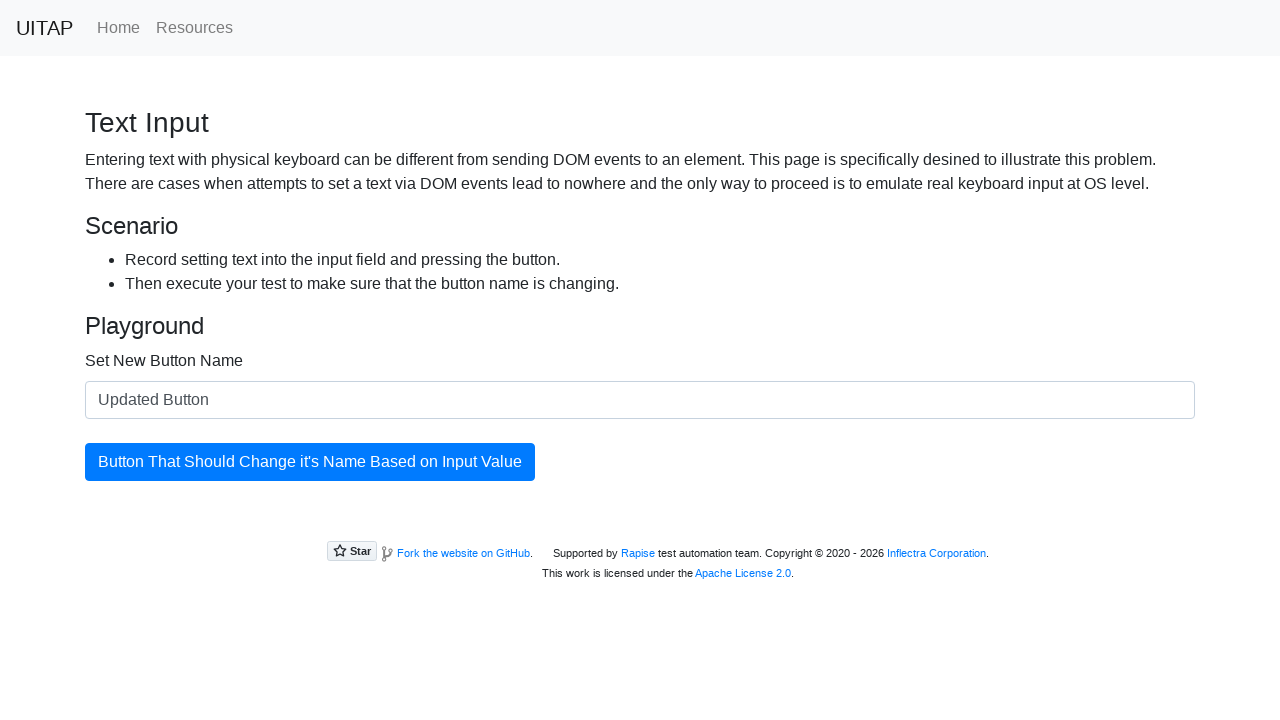

Clicked the updating button at (310, 462) on #updatingButton
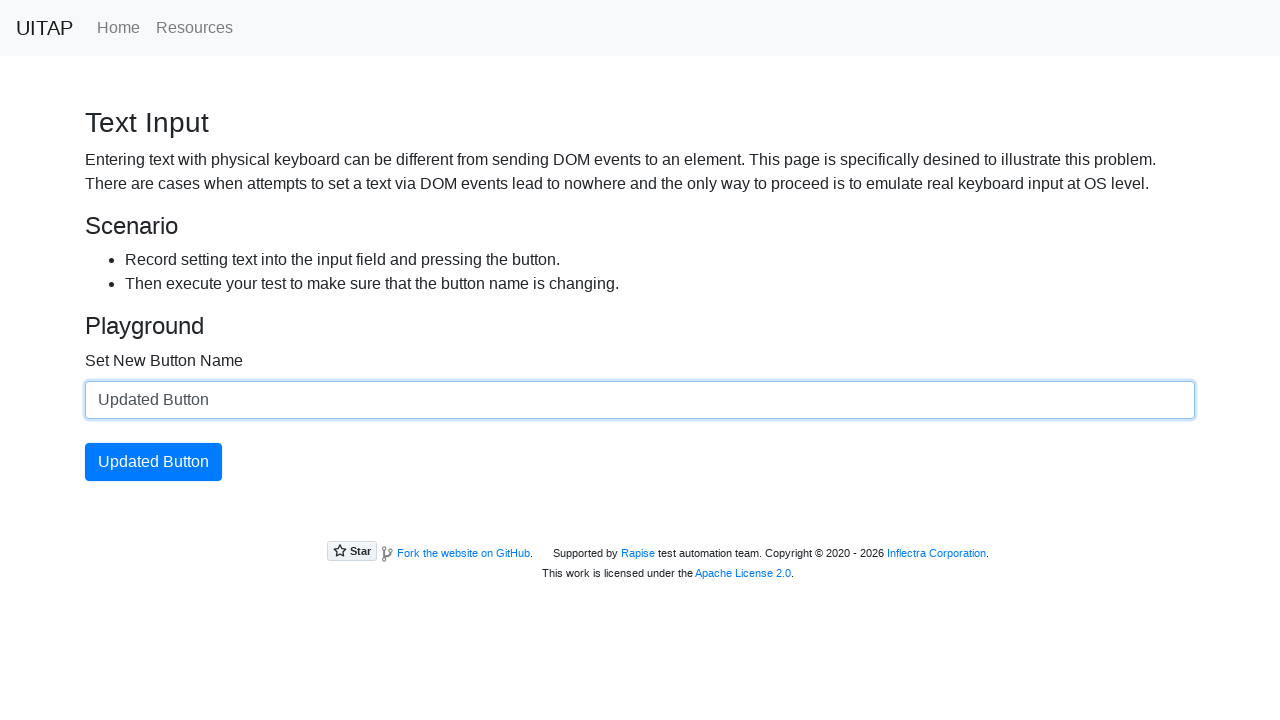

Verified button text changed to 'Updated Button'
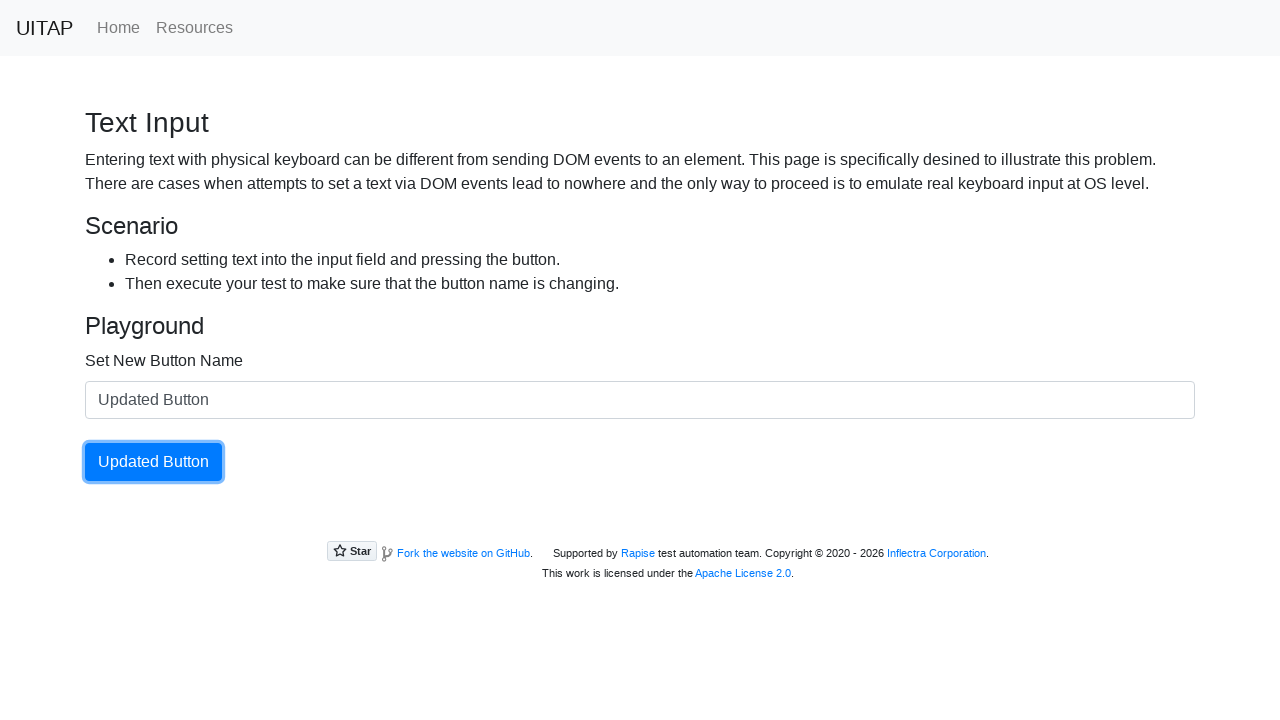

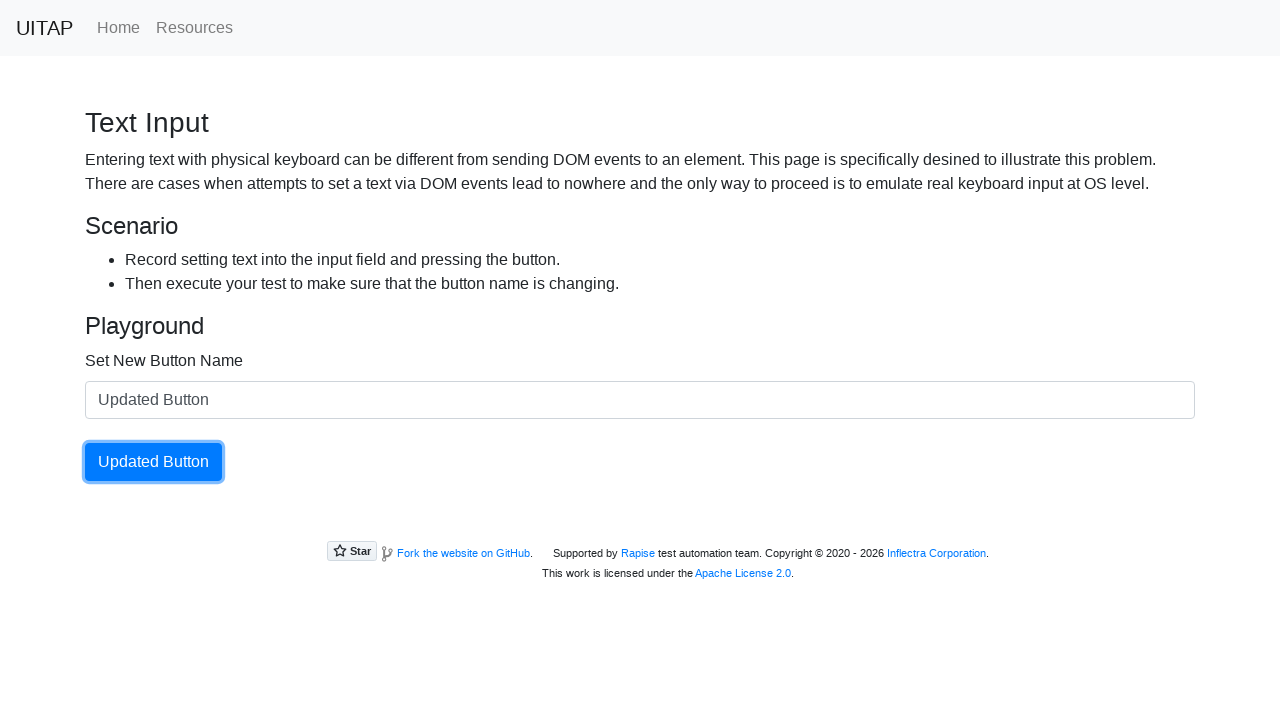